Tests JavaScript alert handling by clicking a button that triggers an alert, retrieving the alert text, and accepting the alert.

Starting URL: https://demoqa.com/alerts

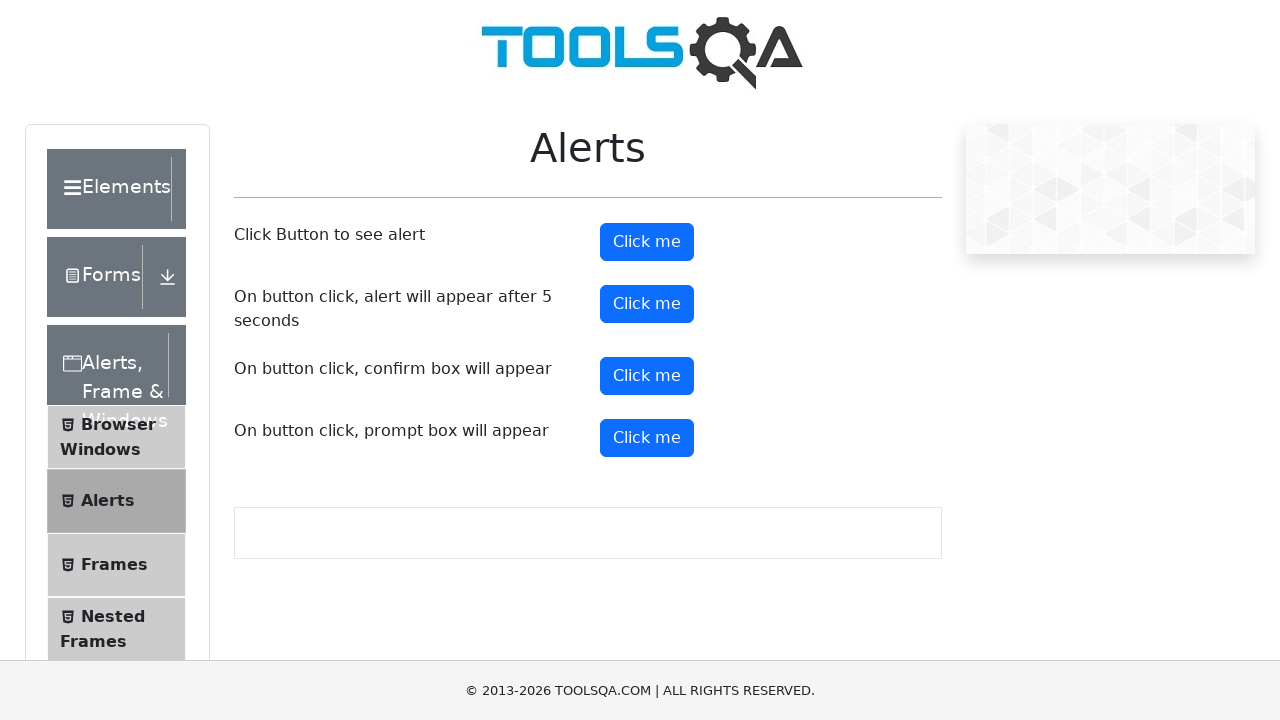

Clicked alert button to trigger JavaScript alert at (647, 242) on #alertButton
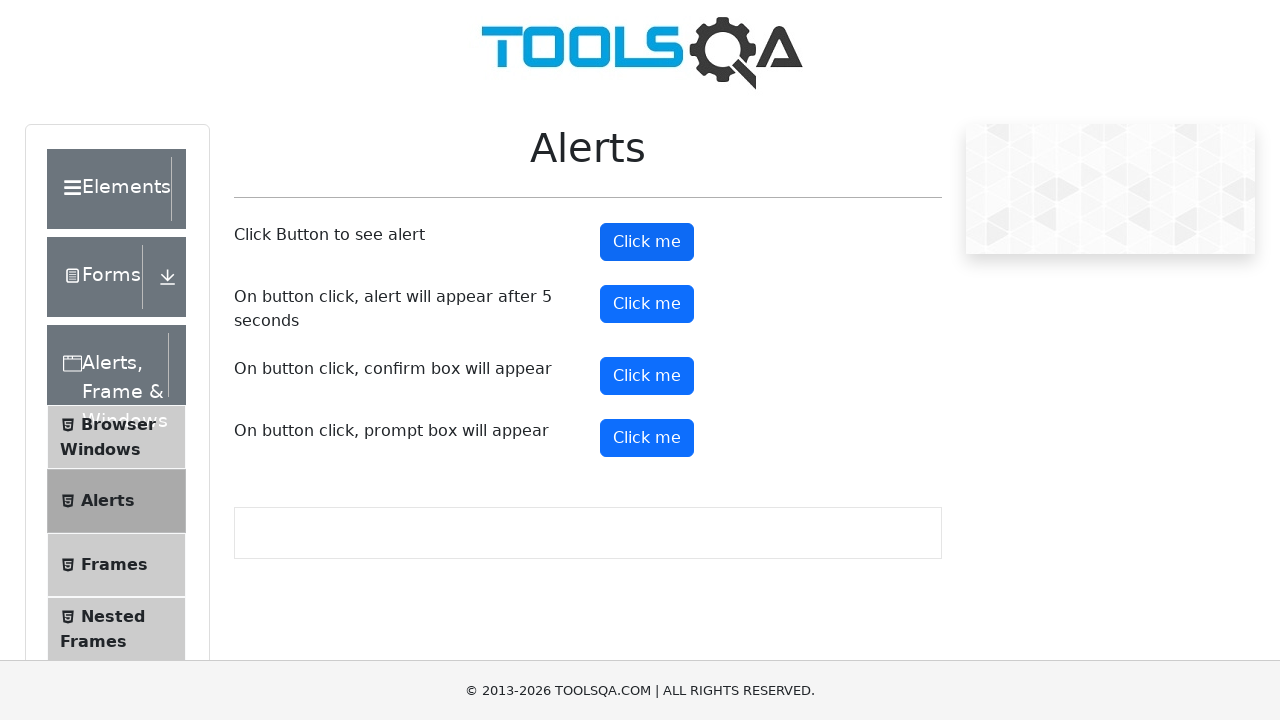

Set up dialog handler to accept alerts
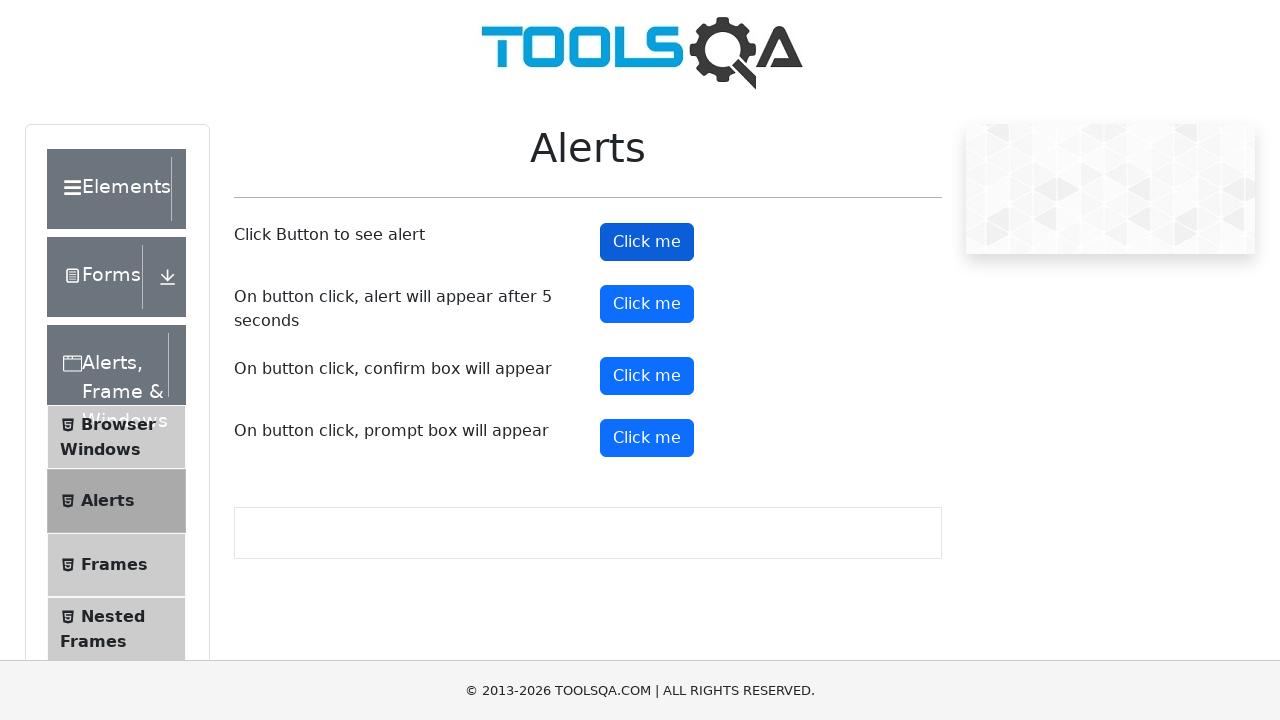

Configured dialog handler to capture and accept alert message
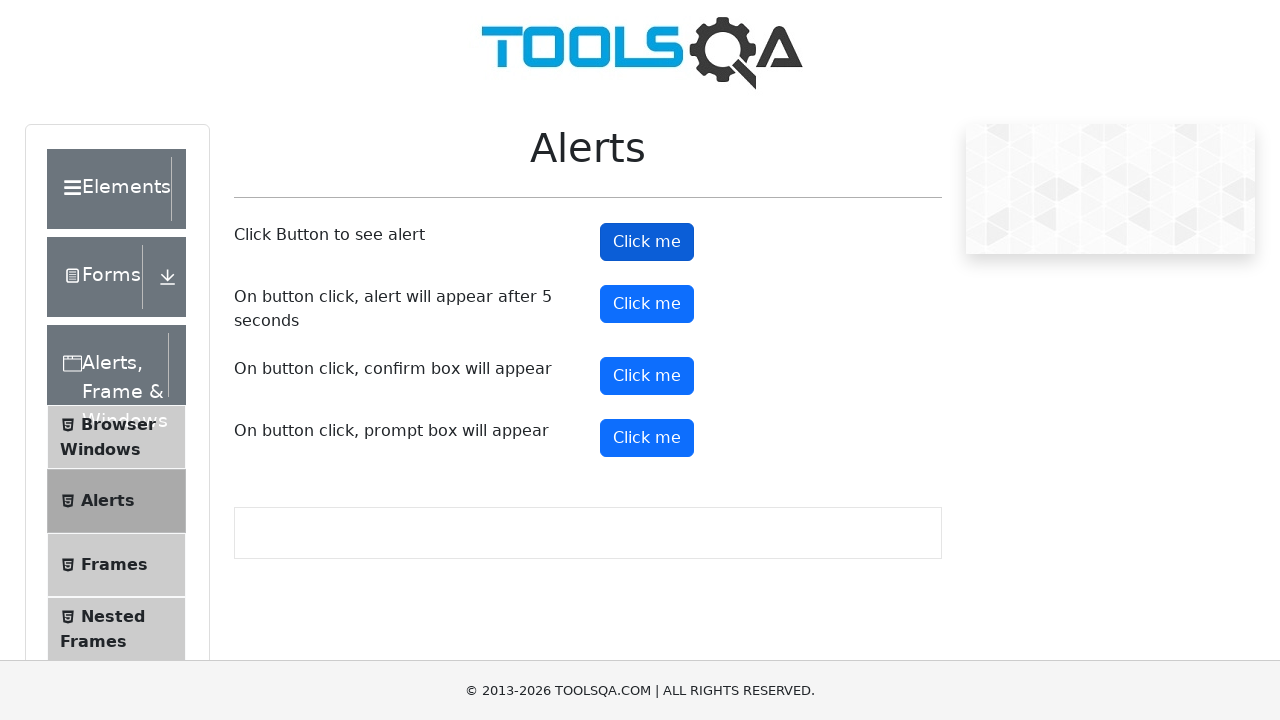

Clicked alert button to trigger the alert dialog at (647, 242) on #alertButton
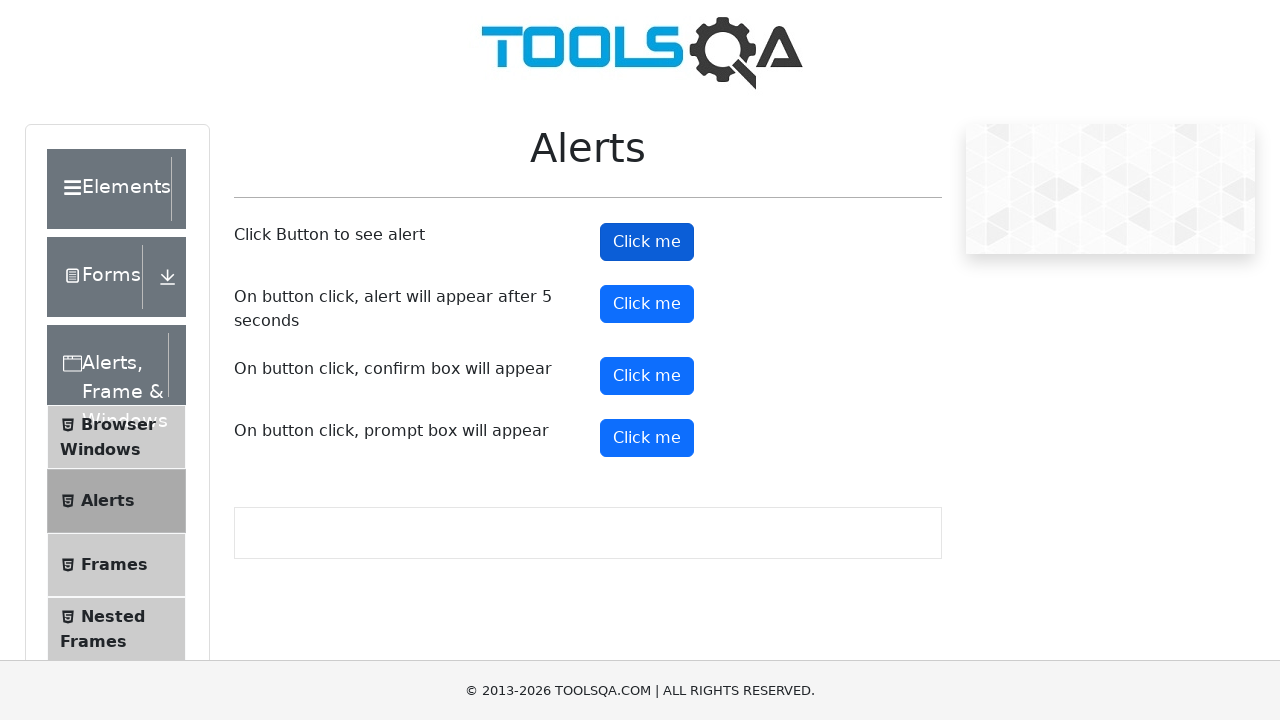

Waited for alert to be processed and handled
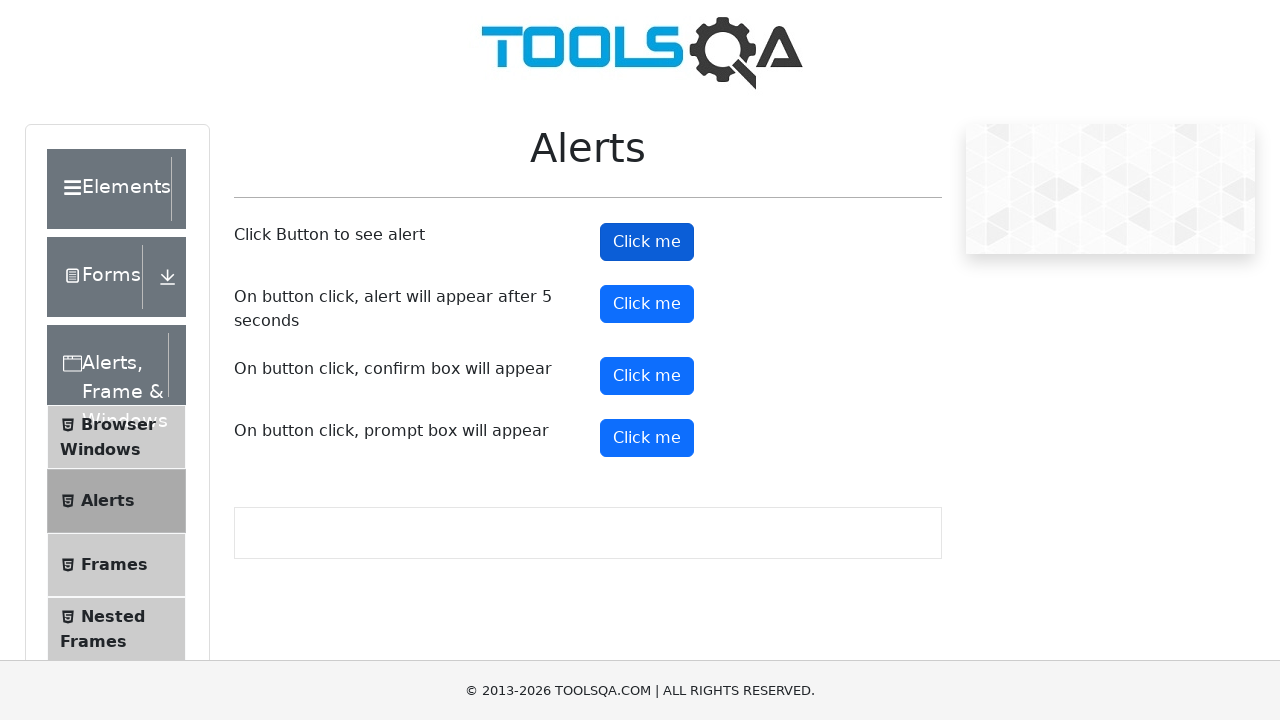

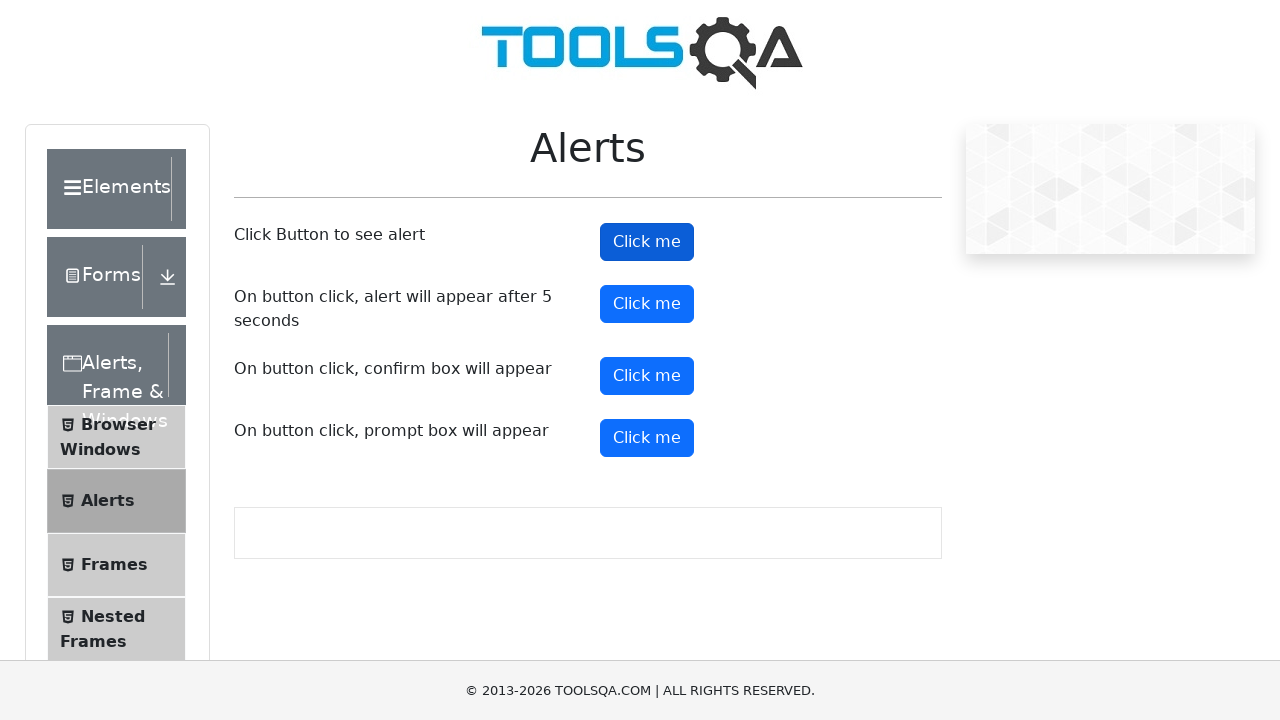